Tests the email field by entering an email address into the text box

Starting URL: https://demoqa.com/text-box

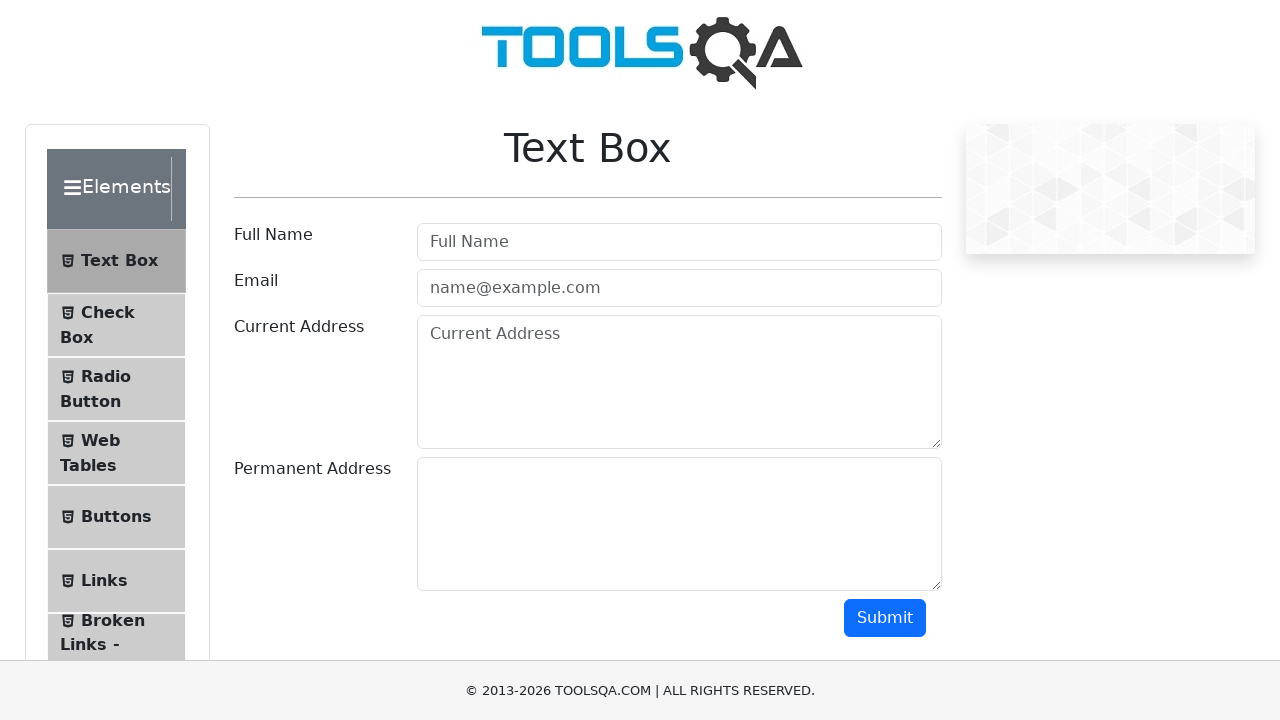

Entered email address 'testuser@example.com' into the email field on #userEmail
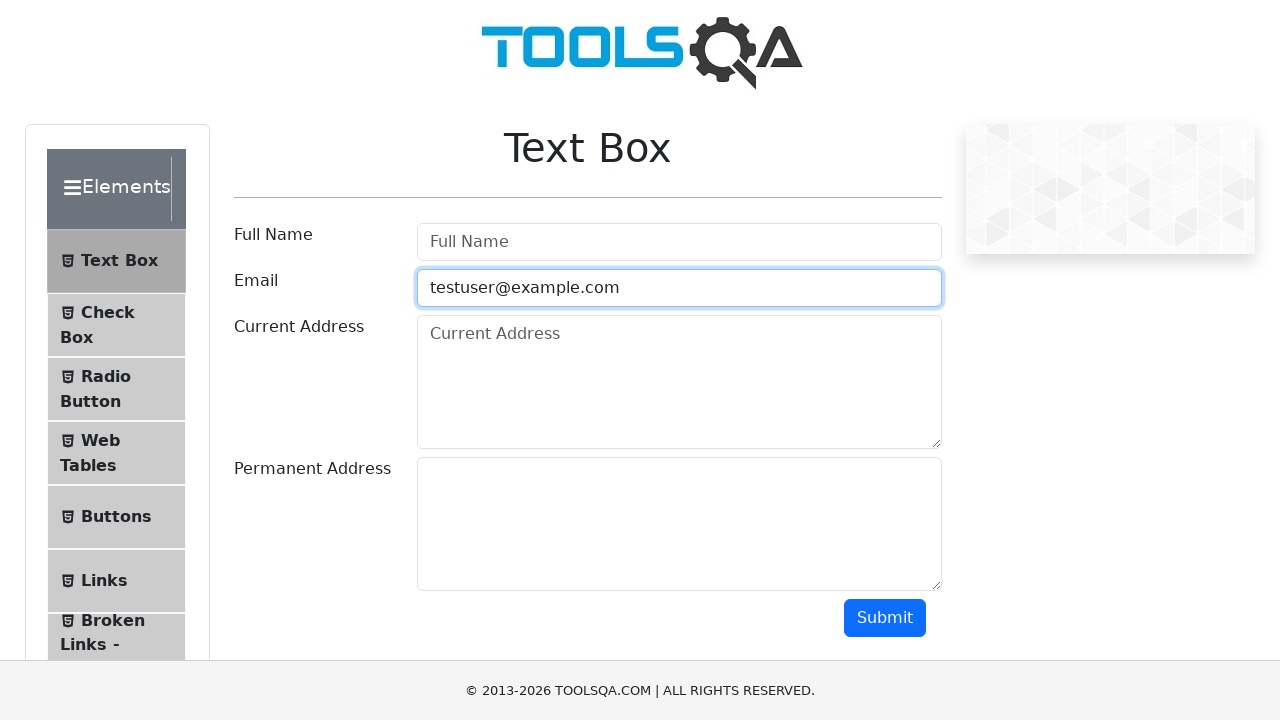

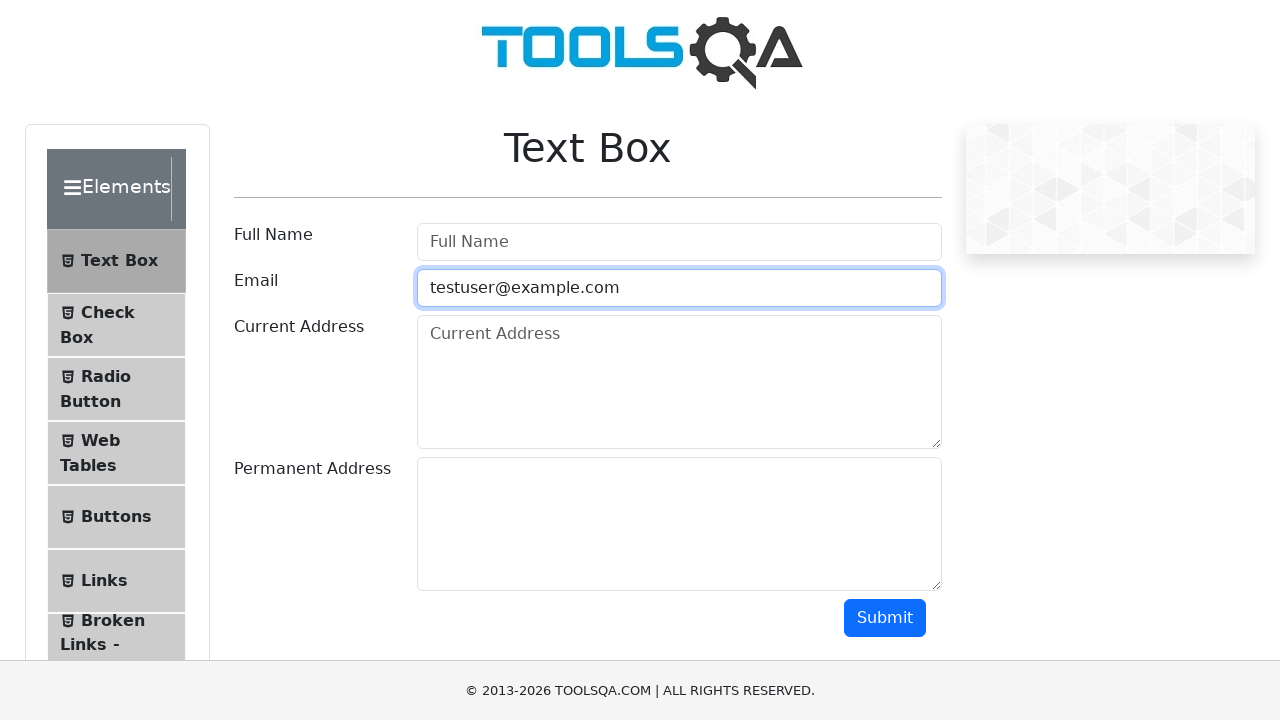